Navigates to Rahul Shetty Academy website and verifies the page title and current URL

Starting URL: https://www.rahulshettyacademy.com/

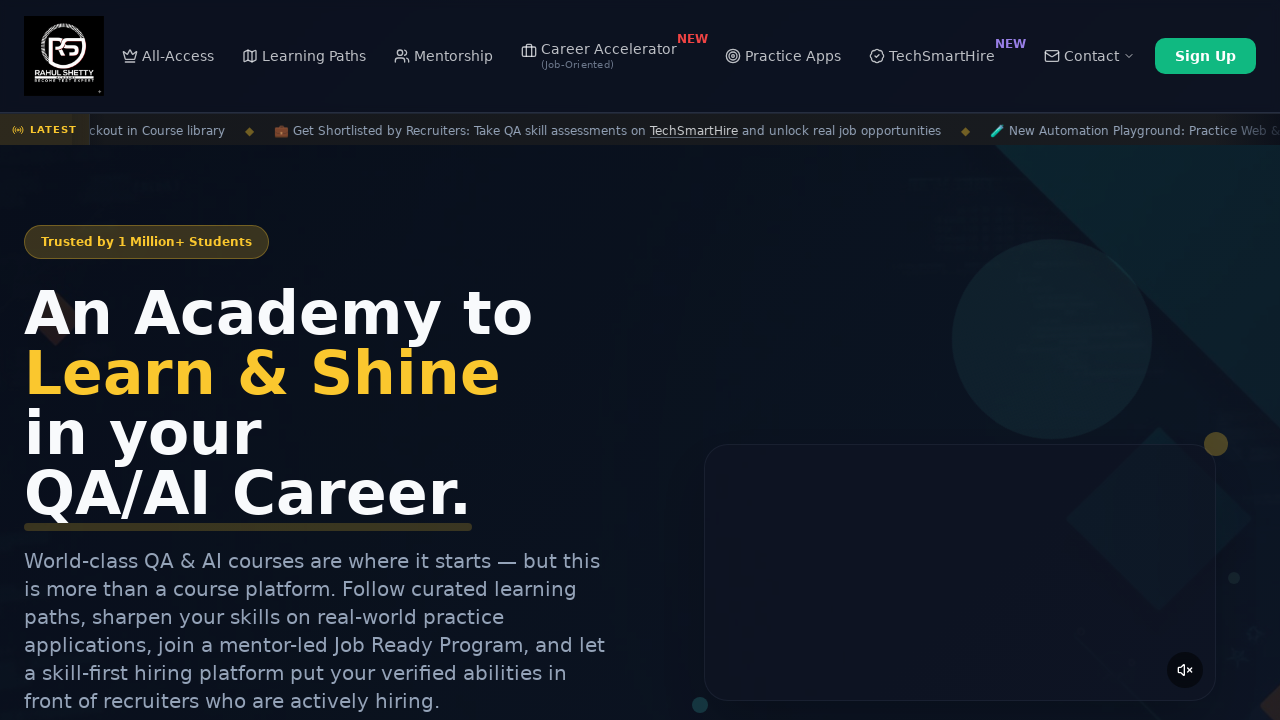

Retrieved page title
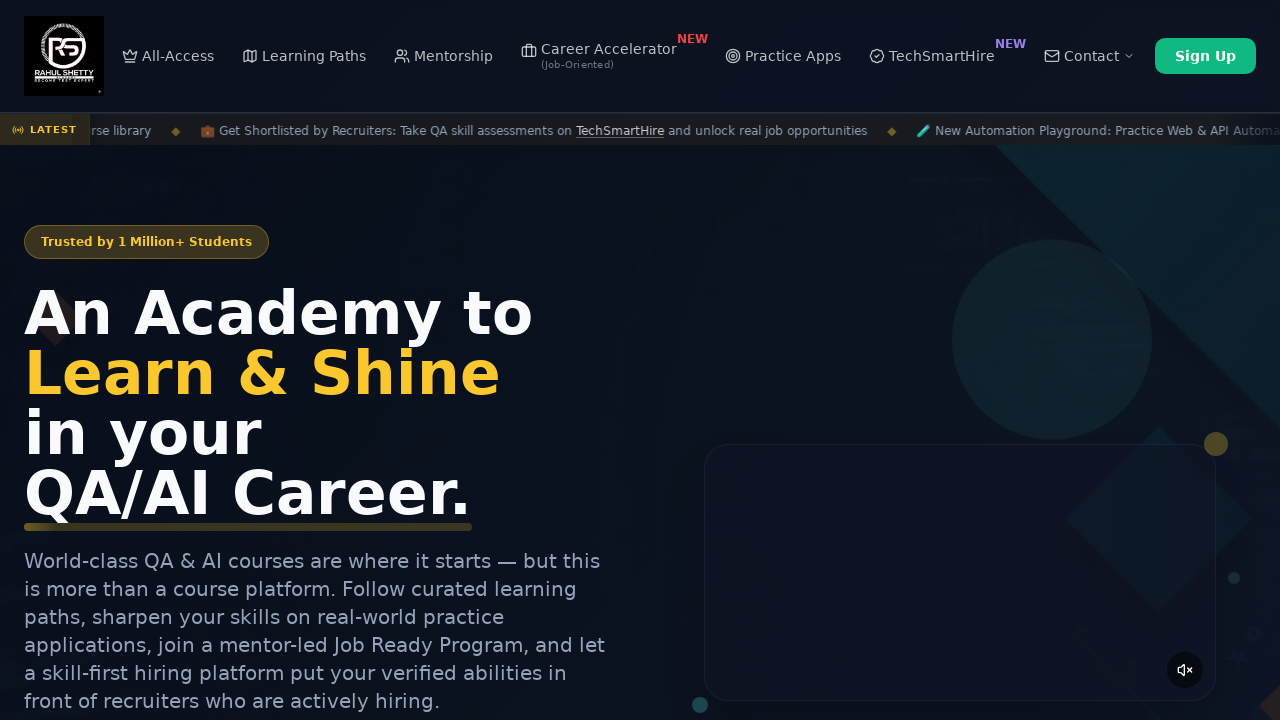

Retrieved current URL
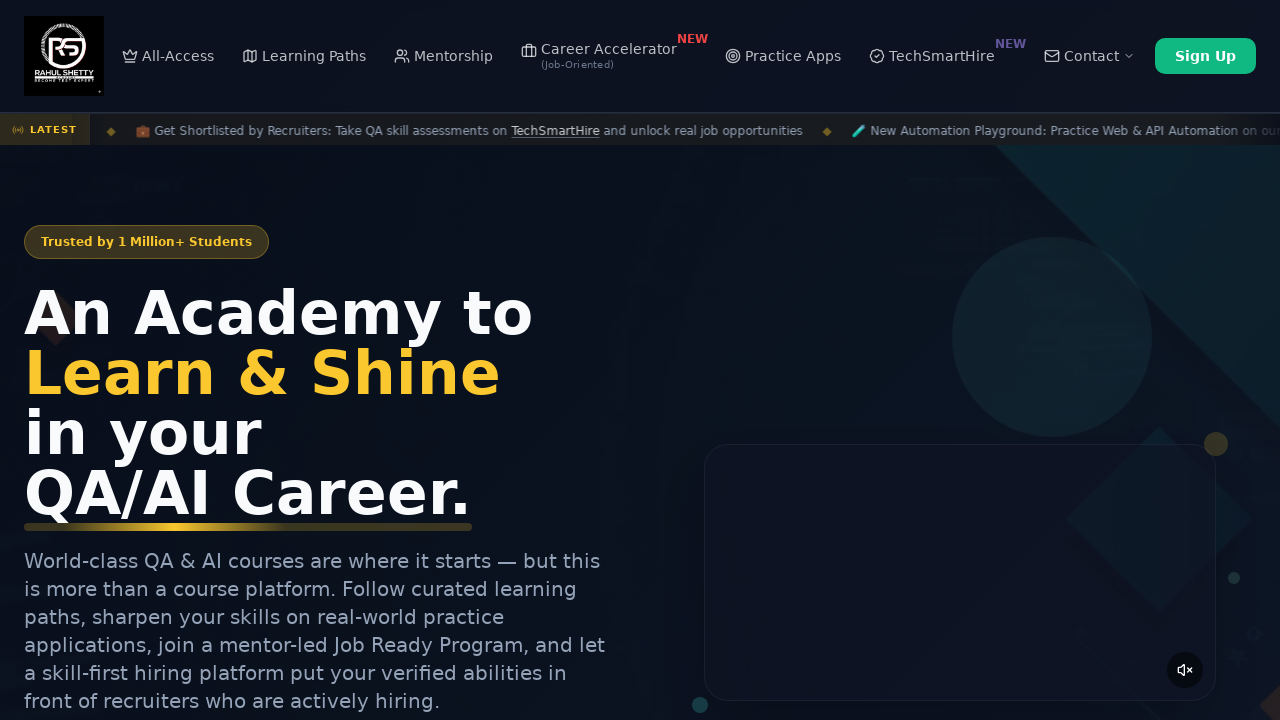

Printed page title: Rahul Shetty Academy | QA Automation, Playwright, AI Testing & Online Training
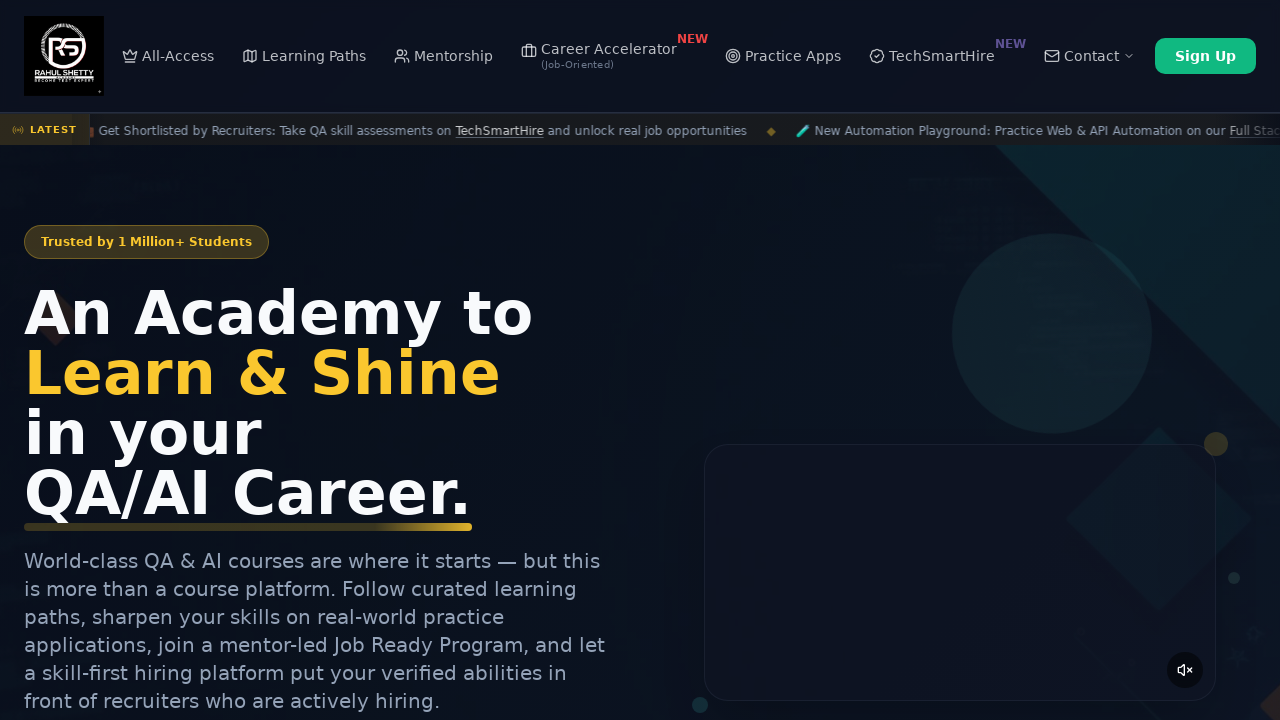

Printed current URL: https://rahulshettyacademy.com/
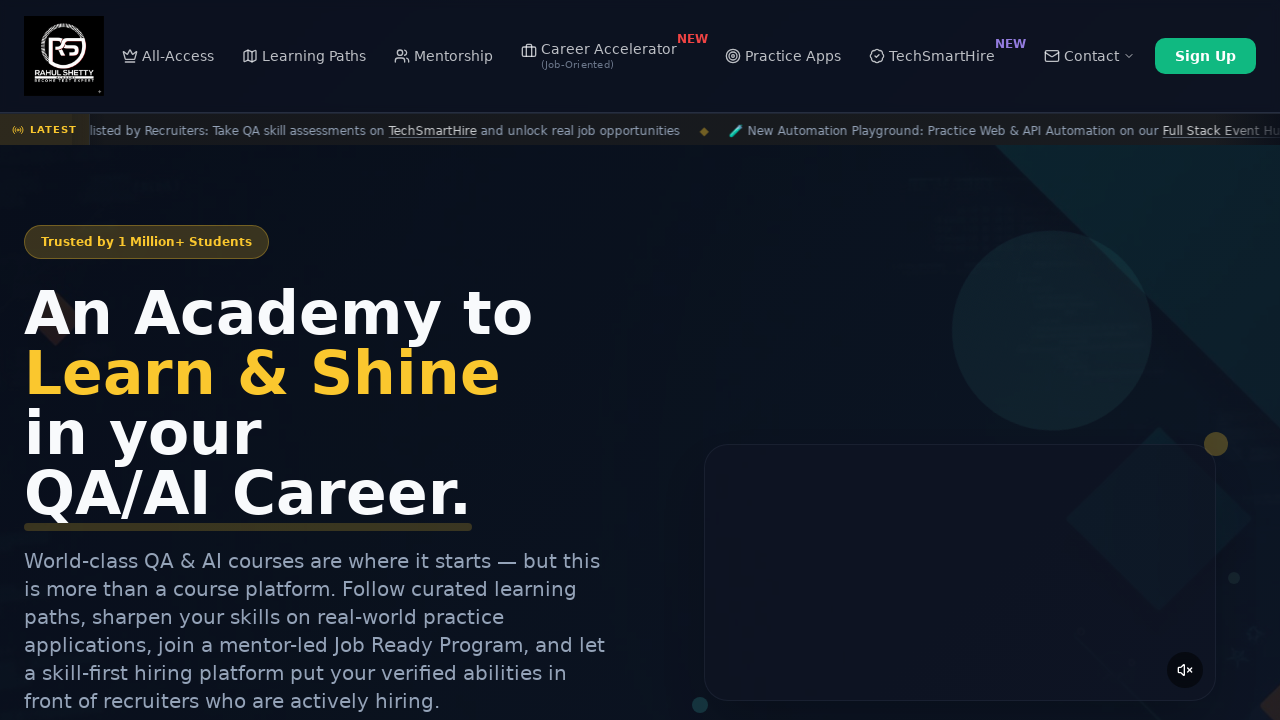

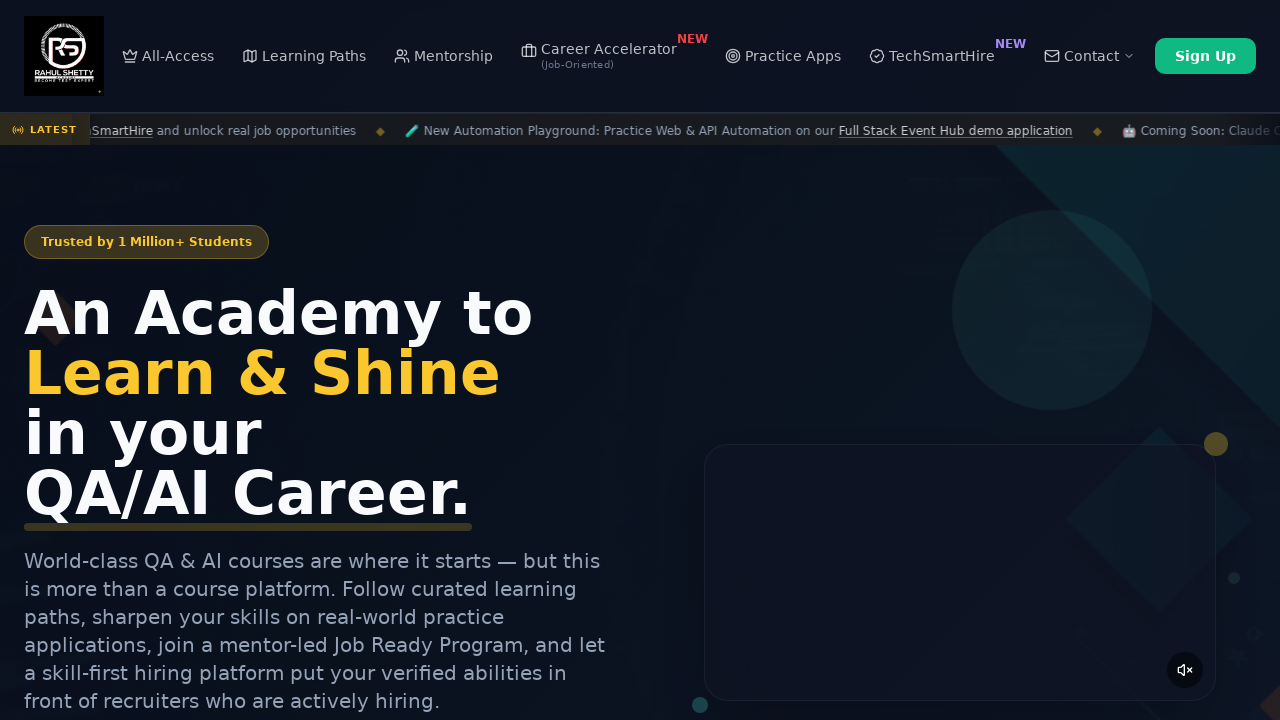